Tests drag and drop functionality by navigating to the drag and drop demo page and dragging an element to a target

Starting URL: https://www.lambdatest.com/selenium-playground

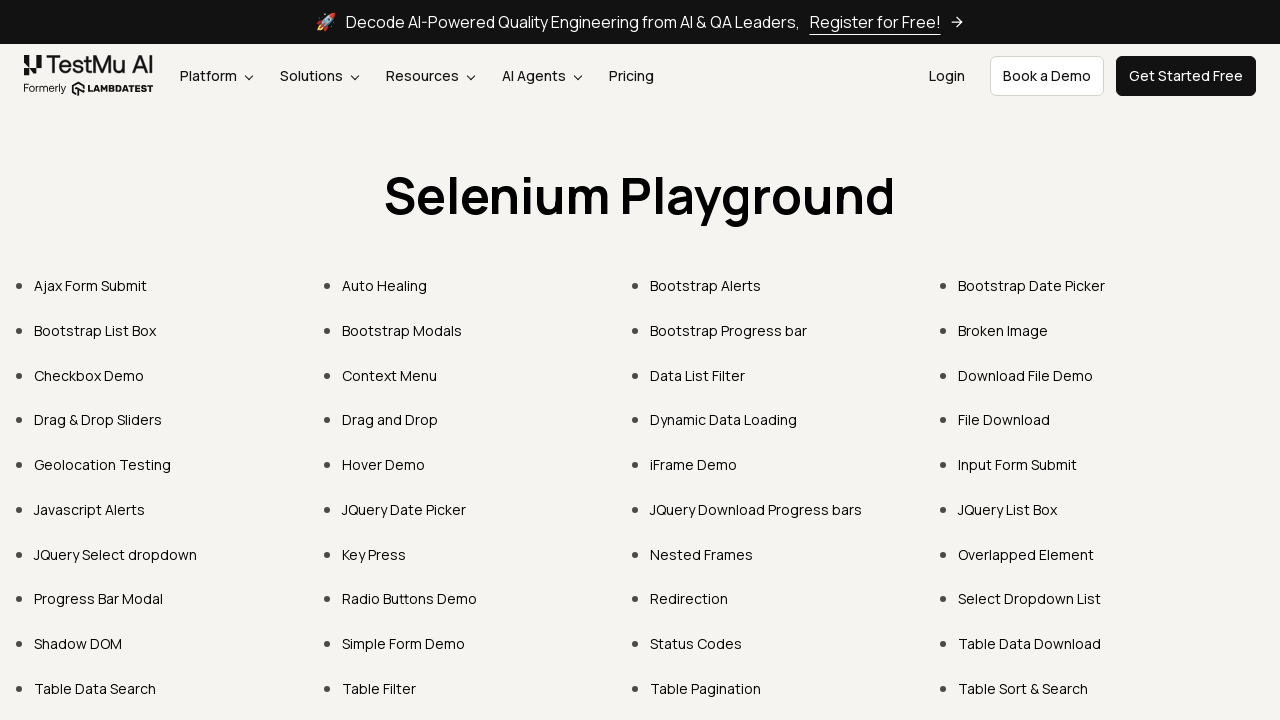

Clicked on 'Drag and Drop' link to navigate to demo page at (390, 420) on text=Drag and Drop
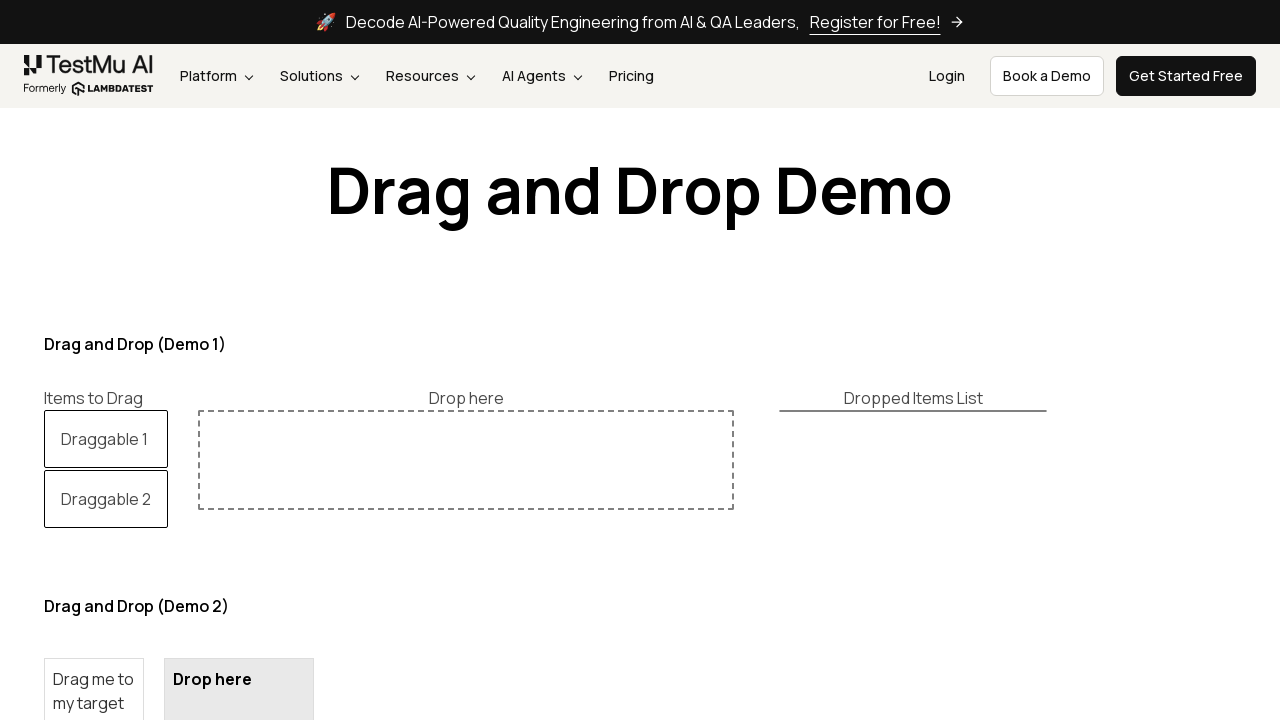

Located draggable source element
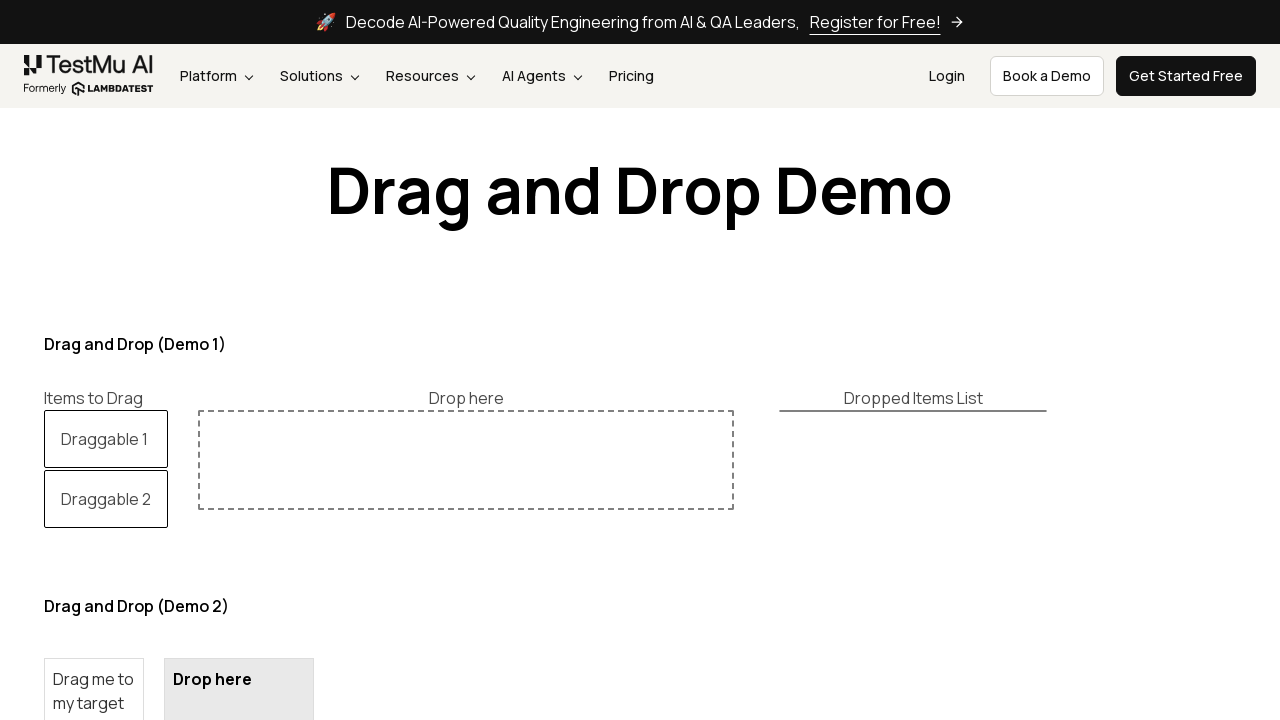

Located droppable target element
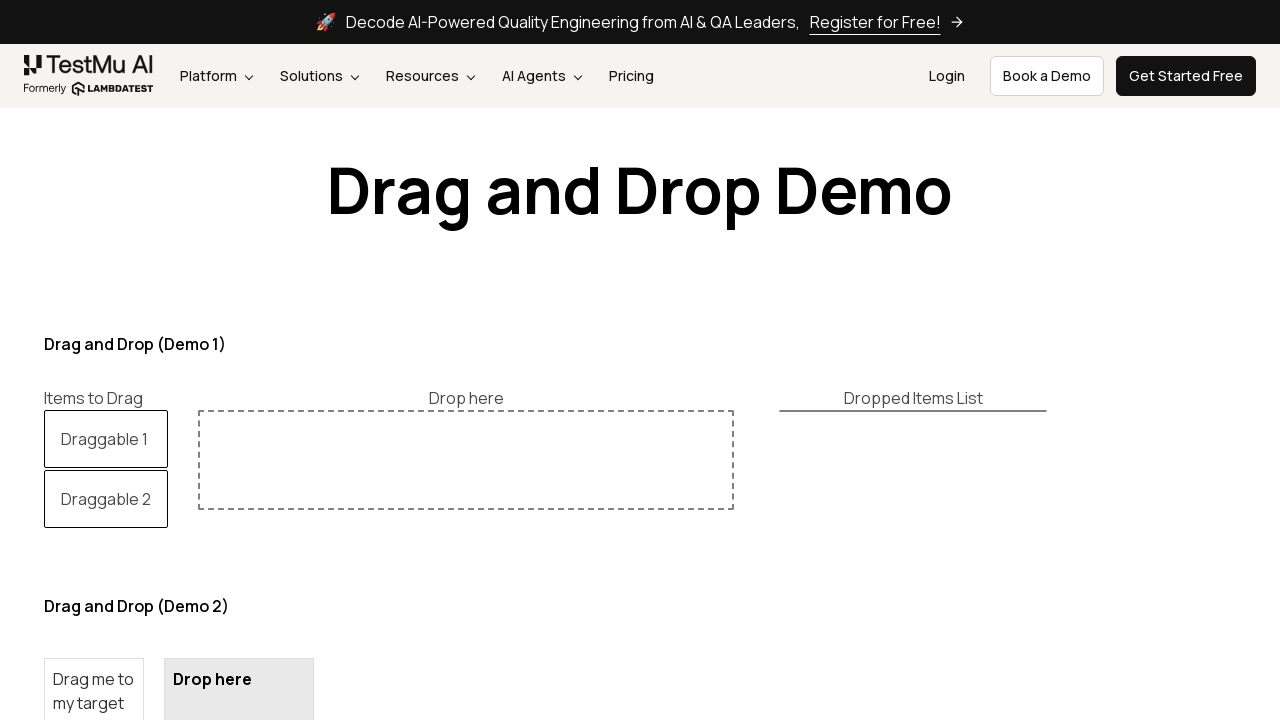

Dragged source element to target element at (239, 645)
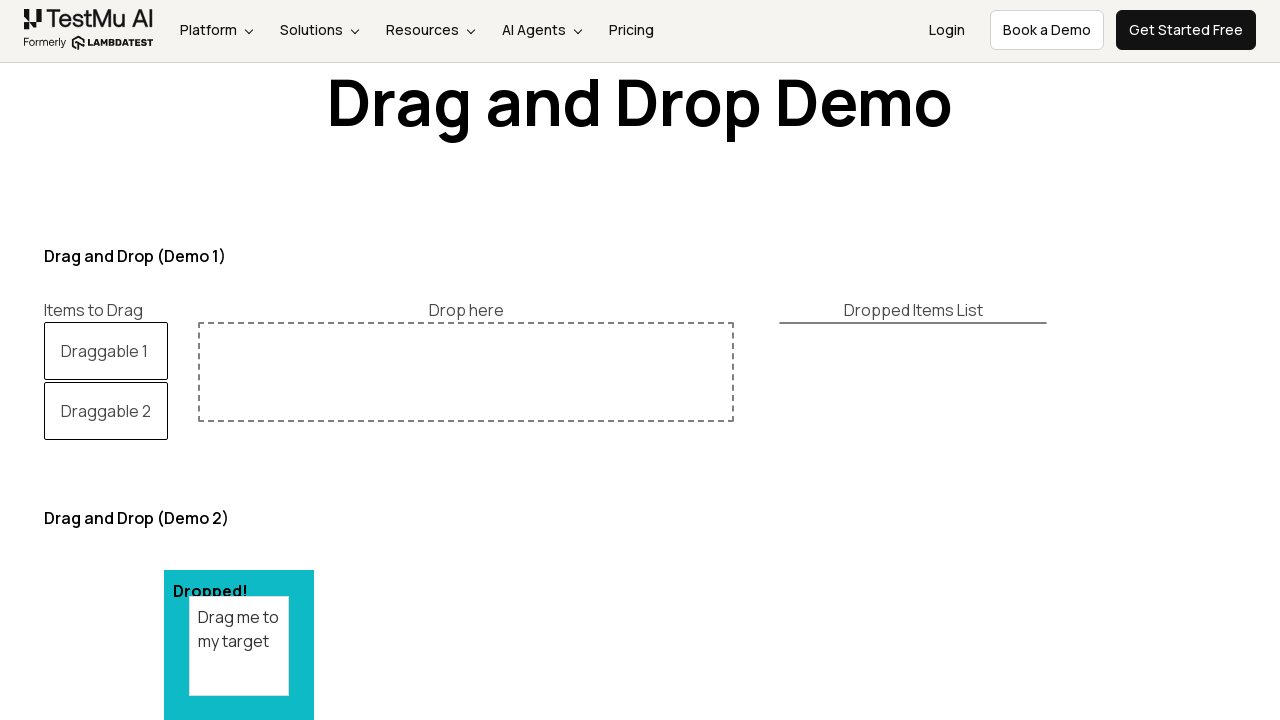

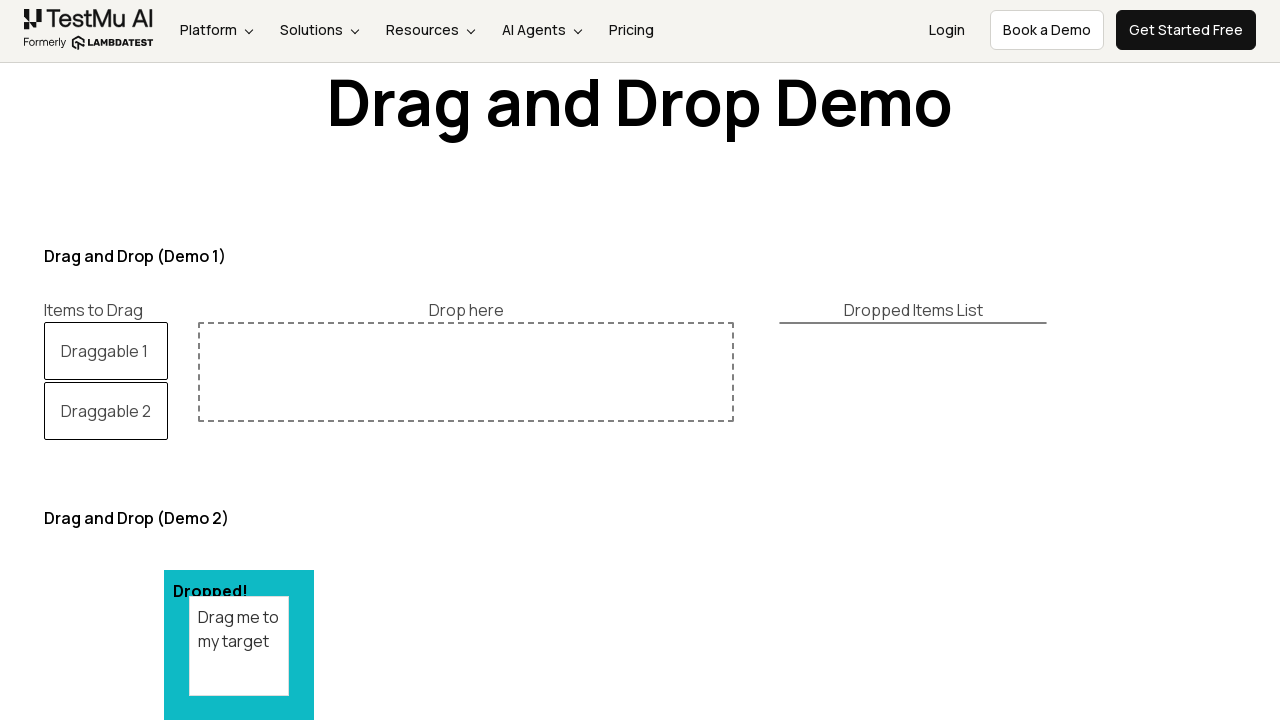